Tests handling a JavaScript prompt dialog by clicking a button to trigger it and dismissing (clicking Cancel).

Starting URL: https://the-internet.herokuapp.com/javascript_alerts

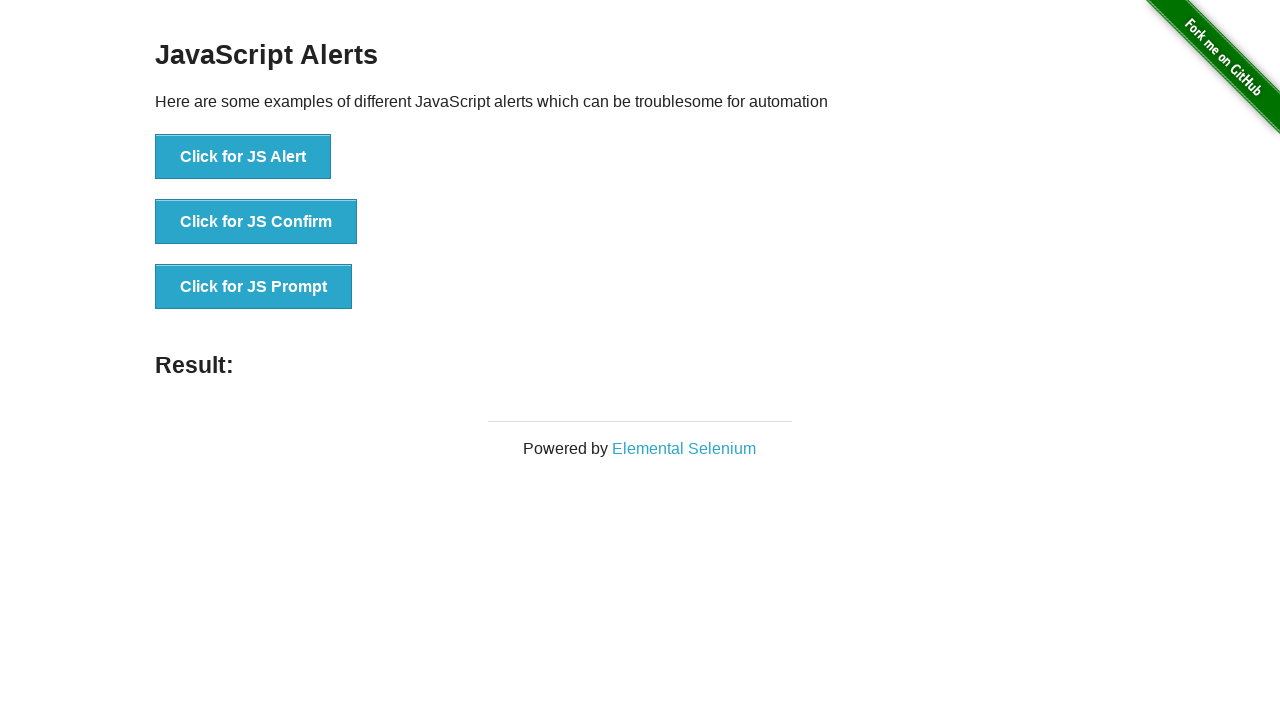

Set up dialog handler to dismiss prompt dialogs
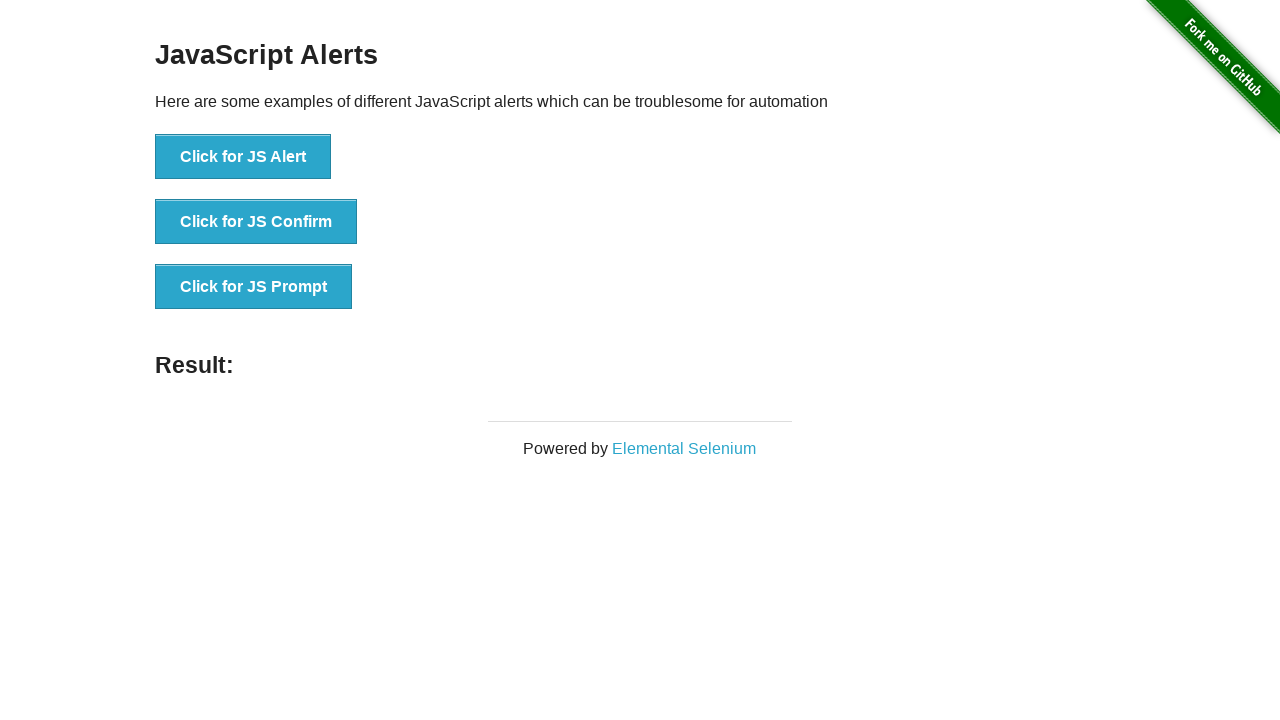

Clicked 'Click for JS Prompt' button to trigger prompt dialog at (254, 287) on text=Click for JS Prompt
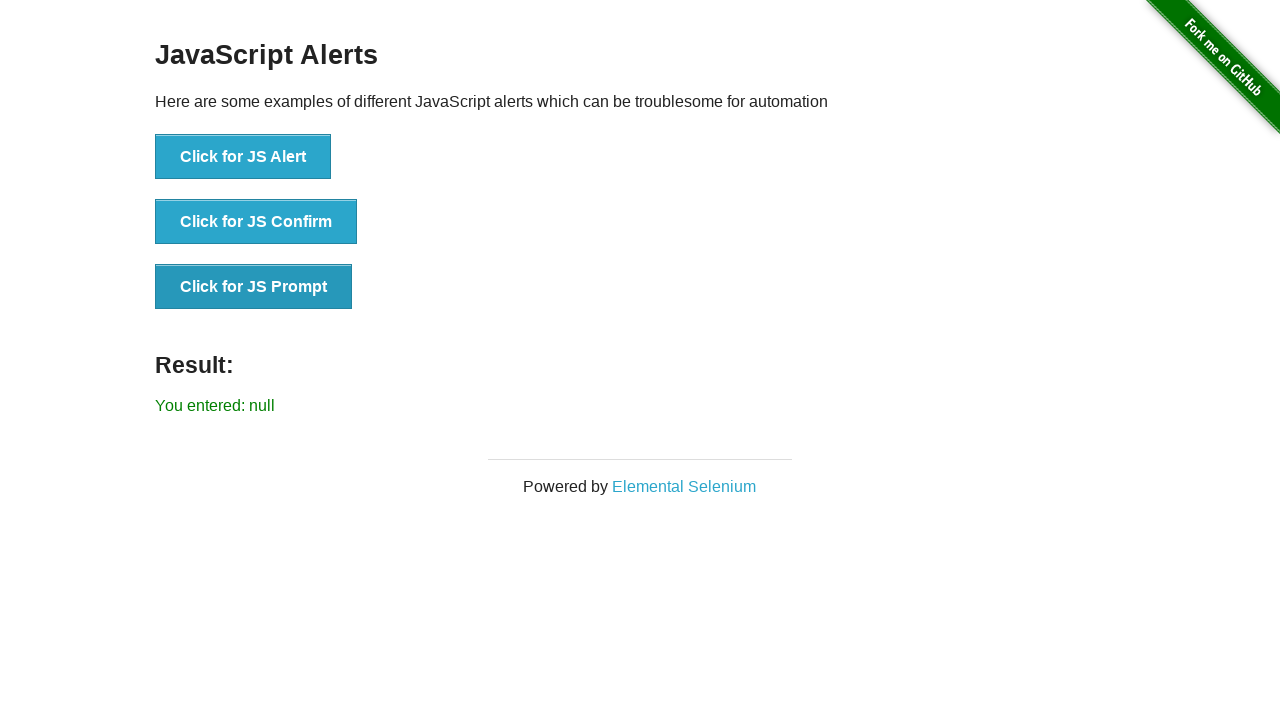

Result element loaded after dismissing prompt dialog
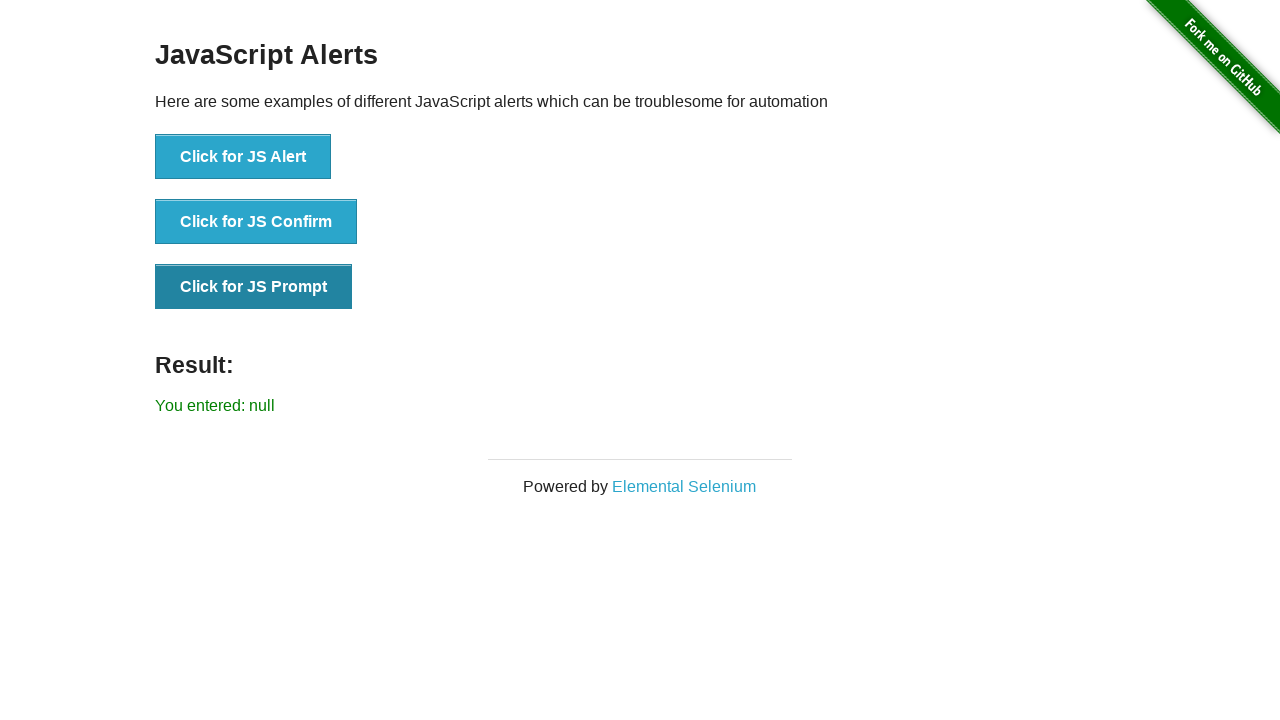

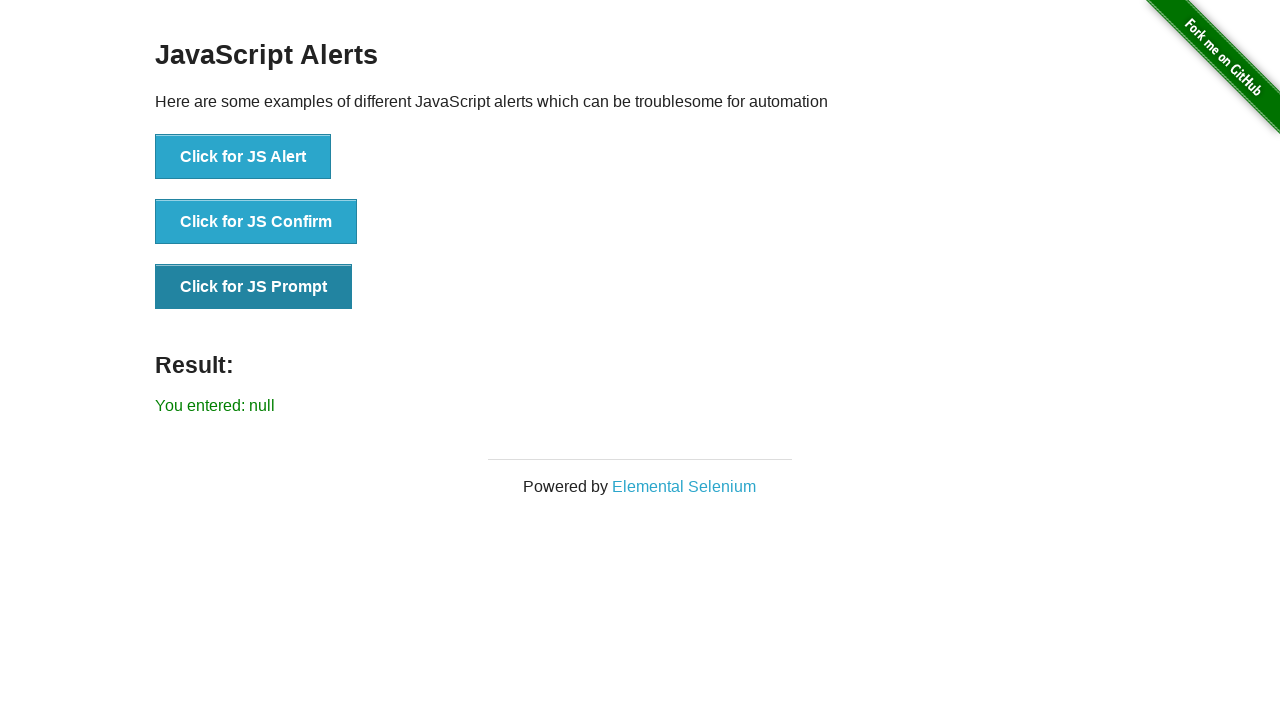